Tests JavaScript prompt alert functionality by triggering a prompt, entering text, and accepting it

Starting URL: https://the-internet.herokuapp.com/javascript_alerts

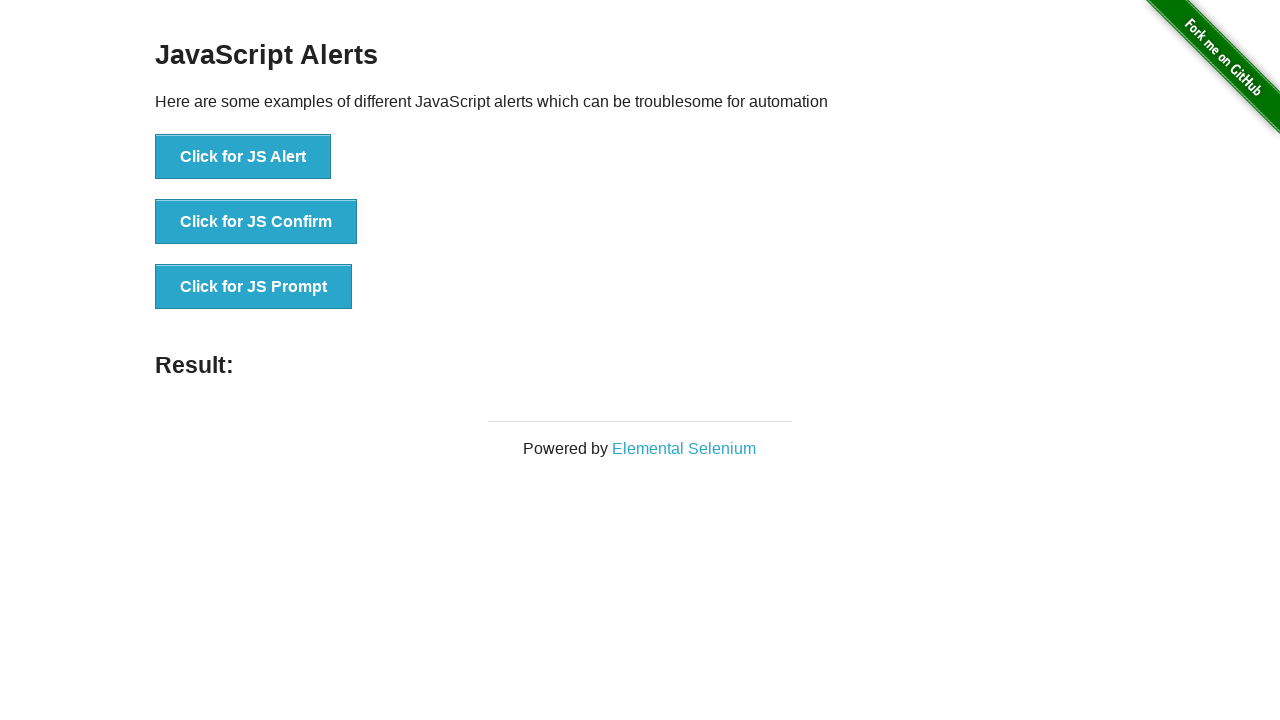

Clicked button to trigger JavaScript prompt at (254, 287) on xpath=//button[@onclick='jsPrompt()']
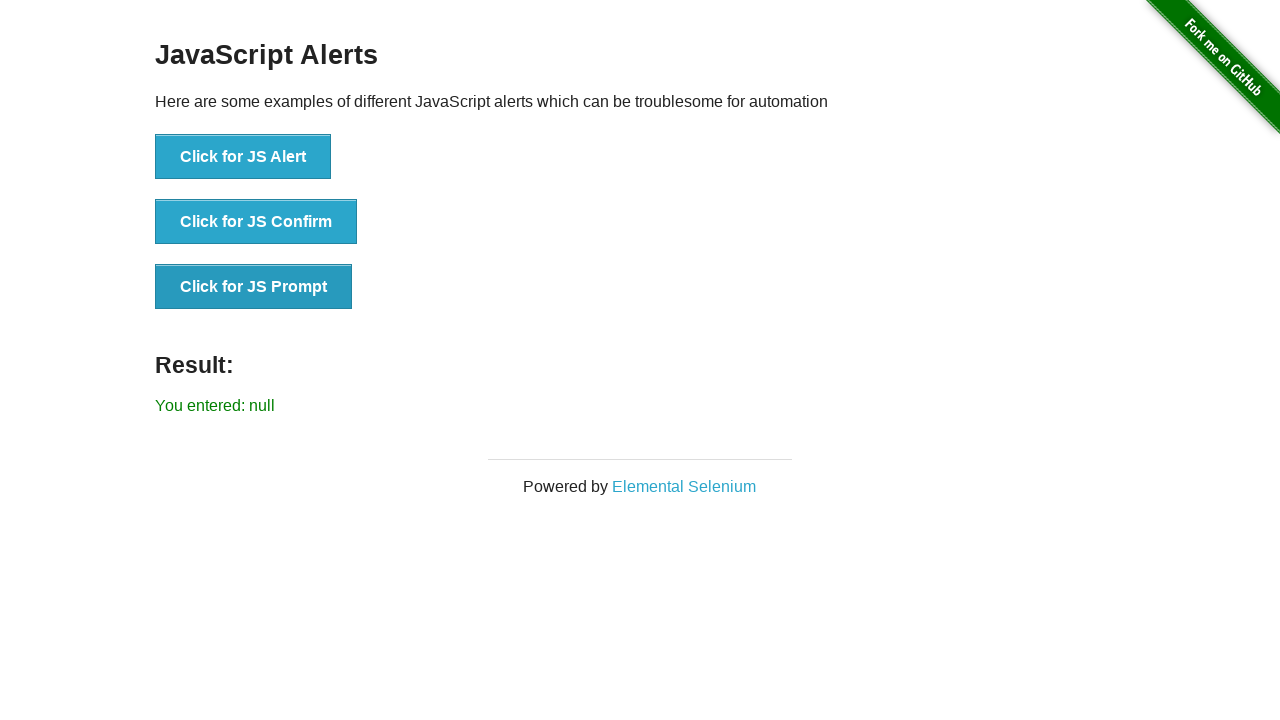

Waited 500ms for alert dialog to appear
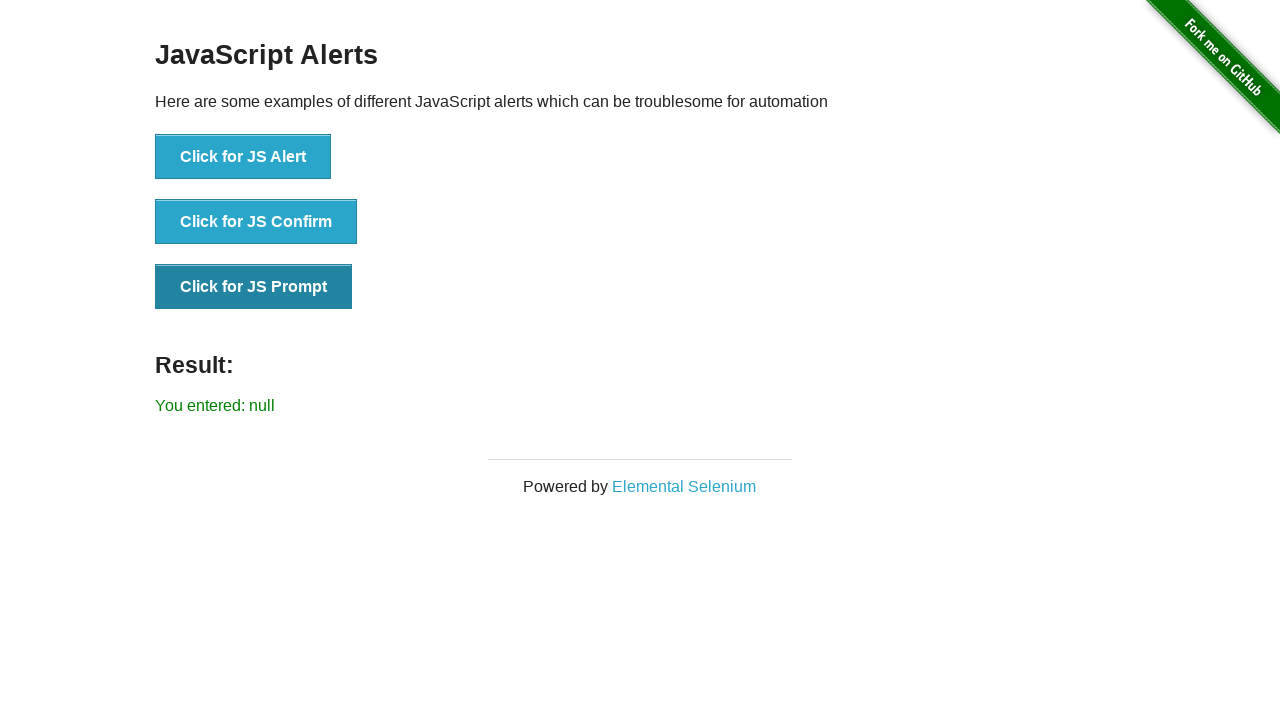

Set up dialog handler to accept prompt with 'Welcome' text
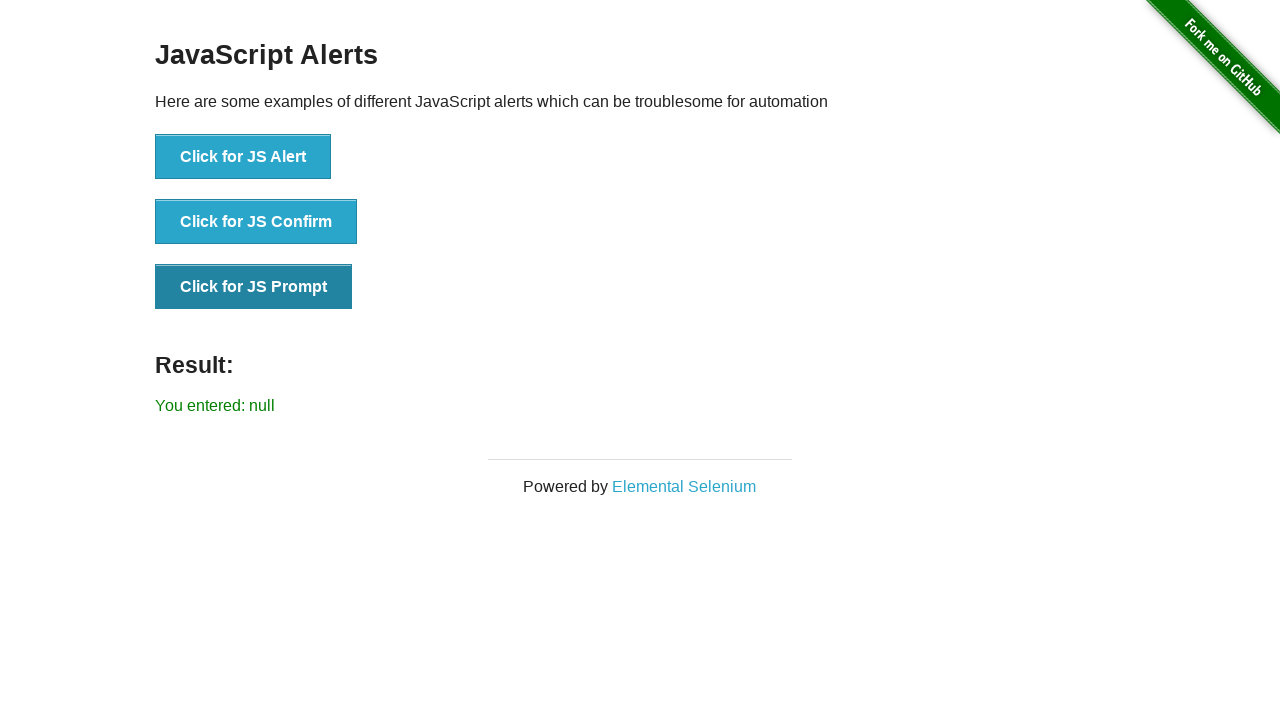

Clicked button to trigger JavaScript prompt and accepted with 'Welcome' at (254, 287) on xpath=//button[@onclick='jsPrompt()']
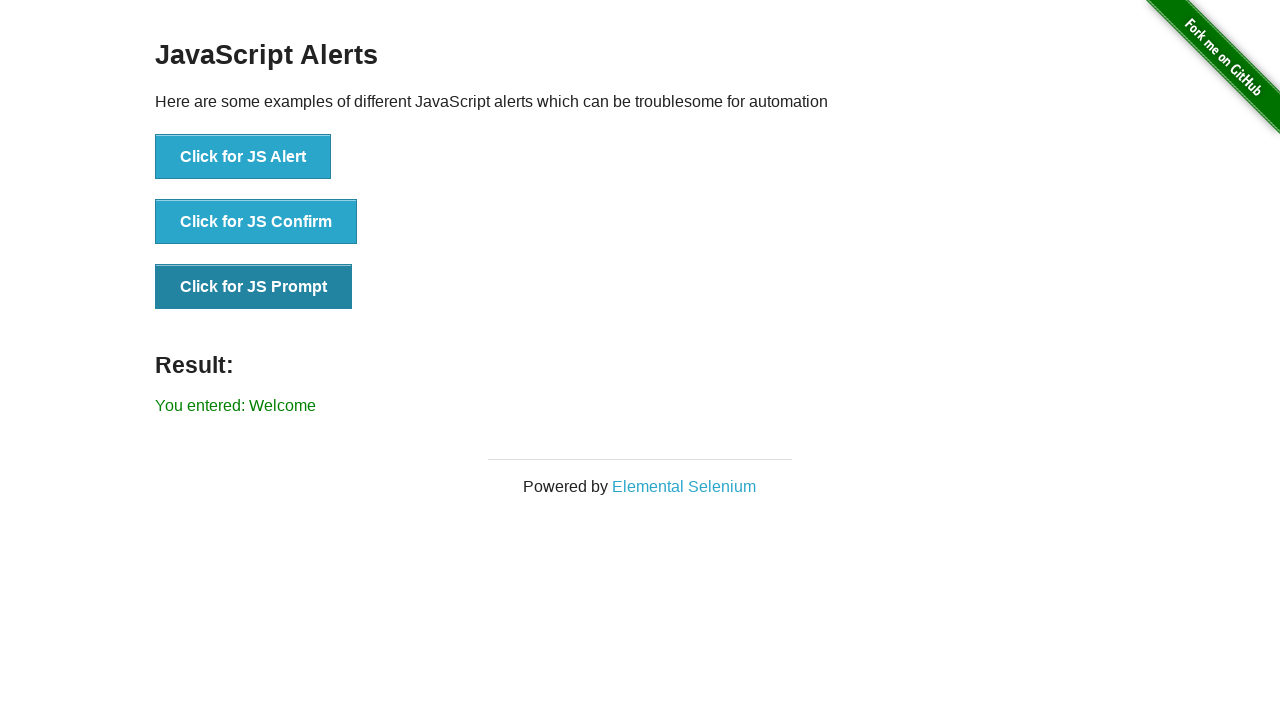

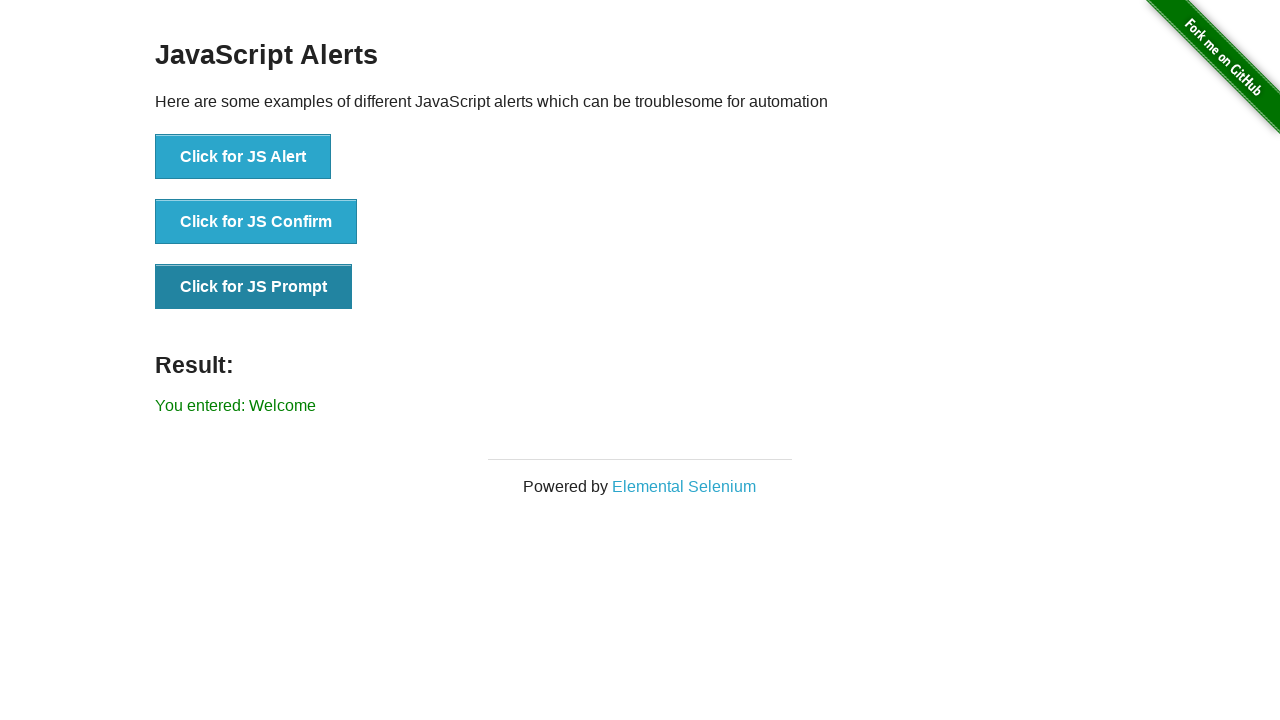